Tests clicking the "Click Here" link and accessing multiple pages/tabs in the context

Starting URL: https://the-internet.herokuapp.com/windows

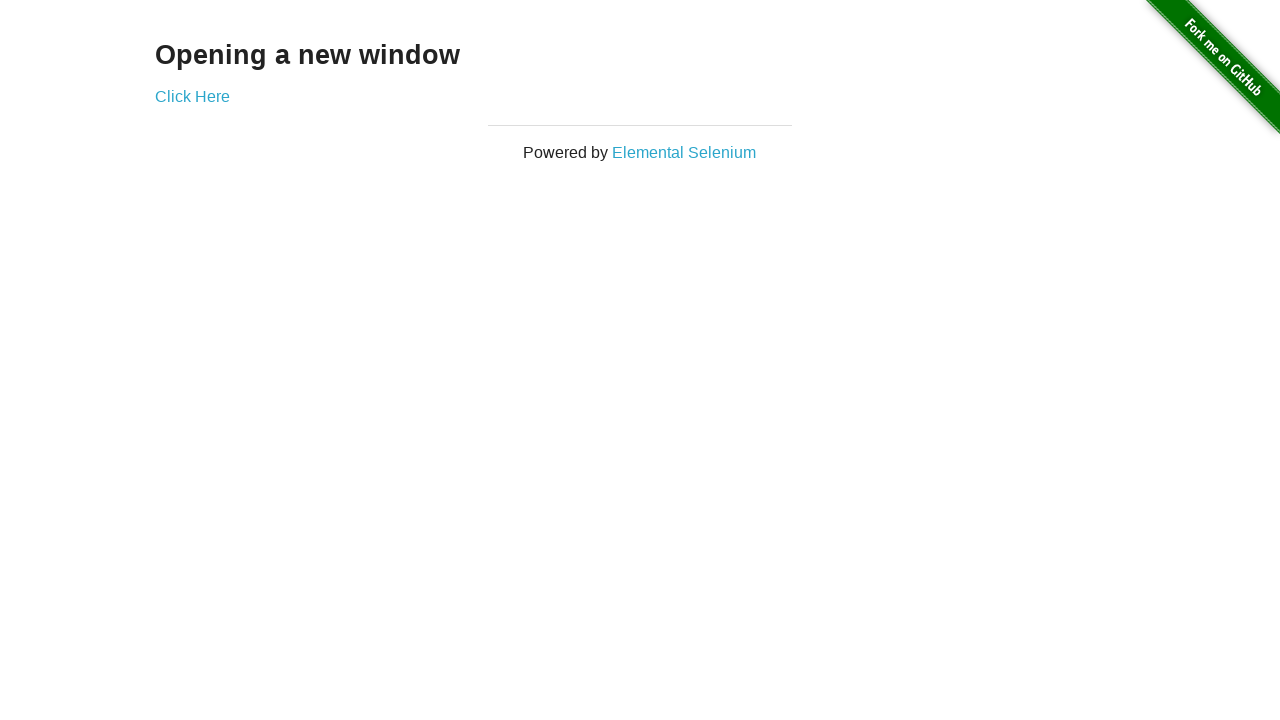

Clicked the 'Click Here' link at (192, 96) on internal:text="Click Here"i
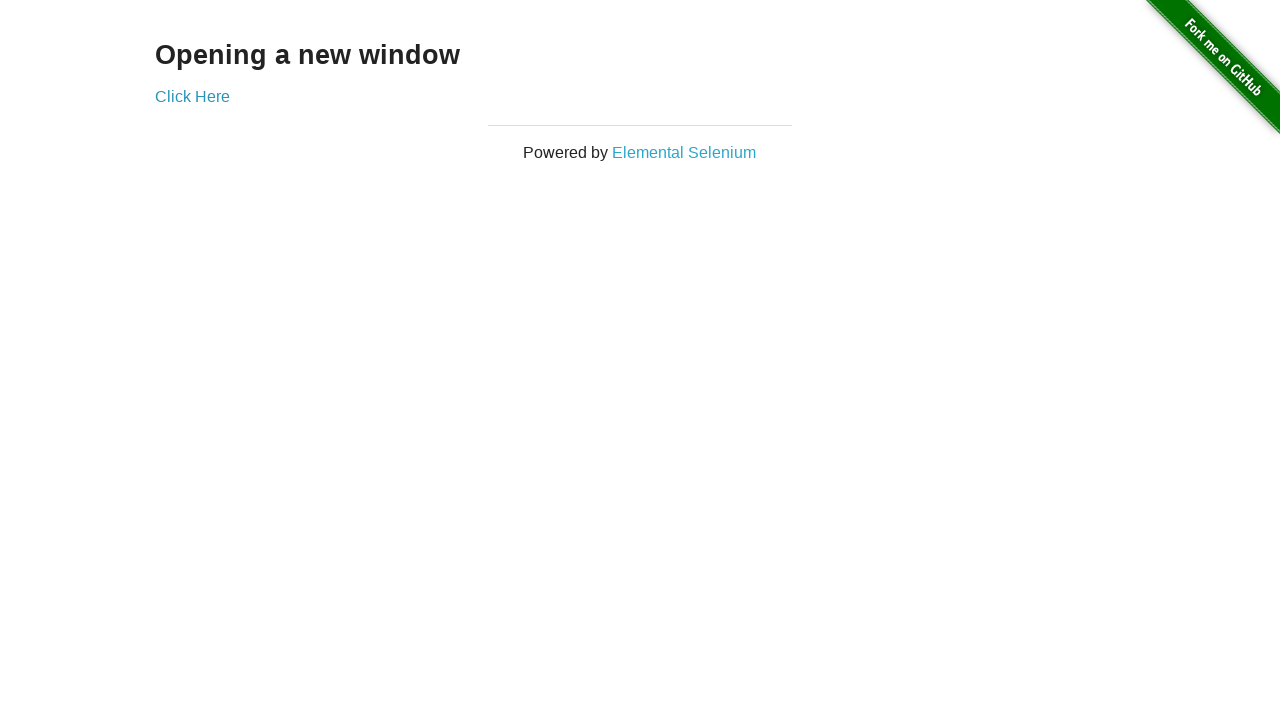

Waited 2 seconds for new page to open
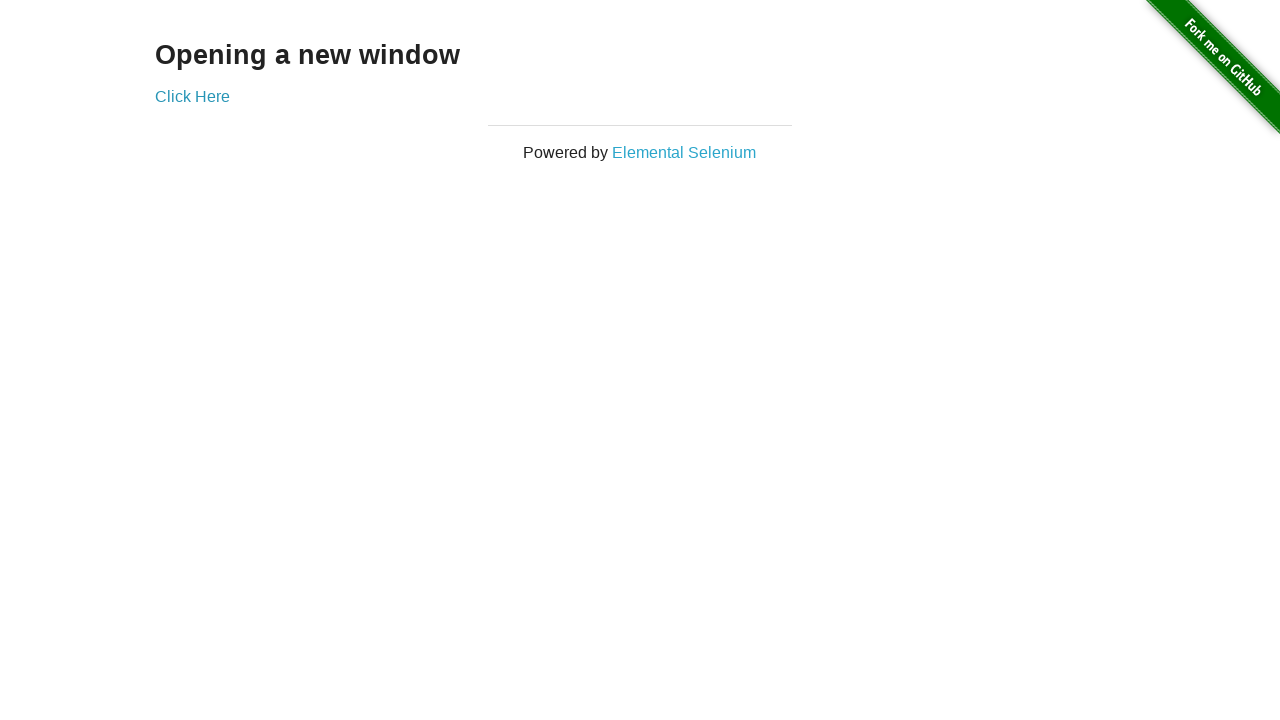

Retrieved all pages from context
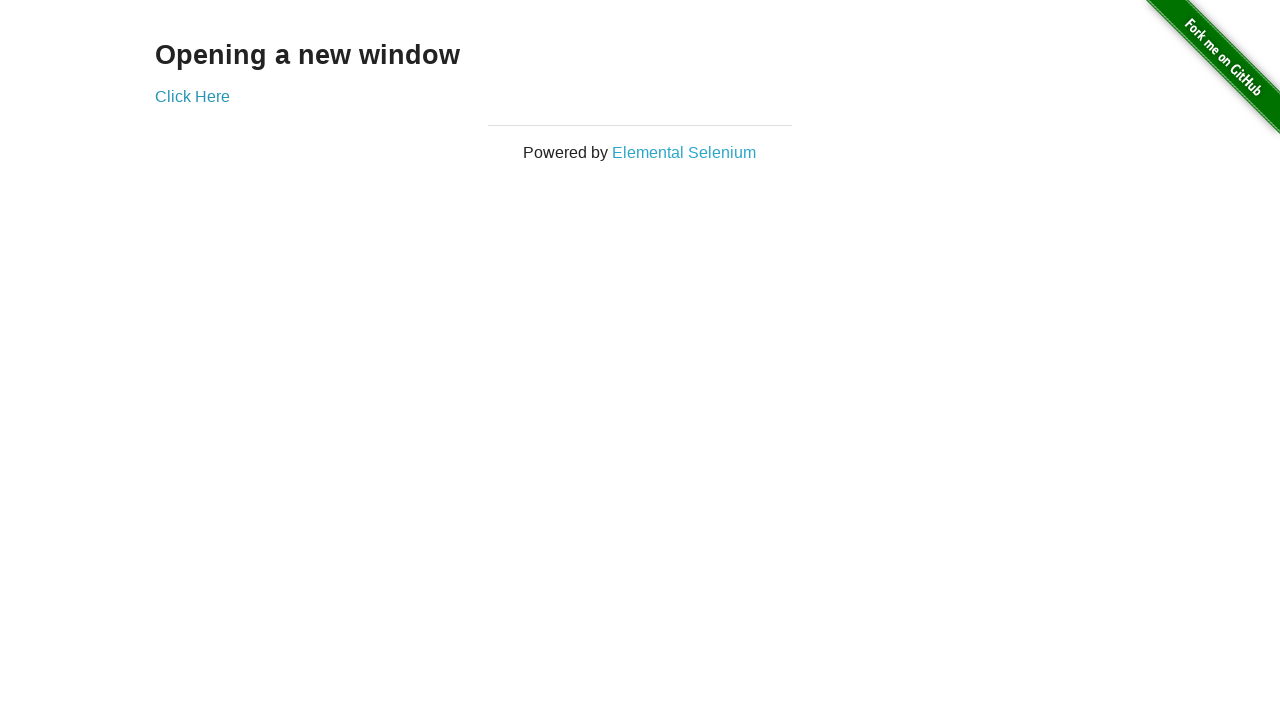

Verified that at least 2 pages are open in the context
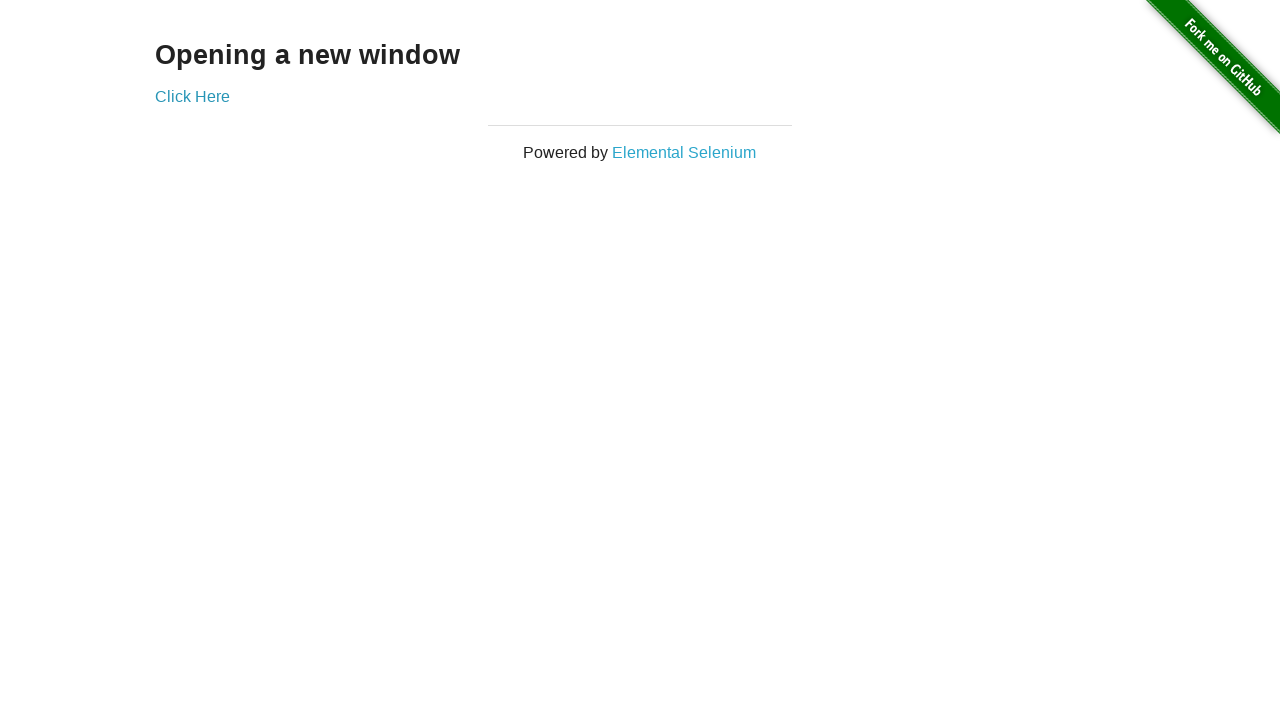

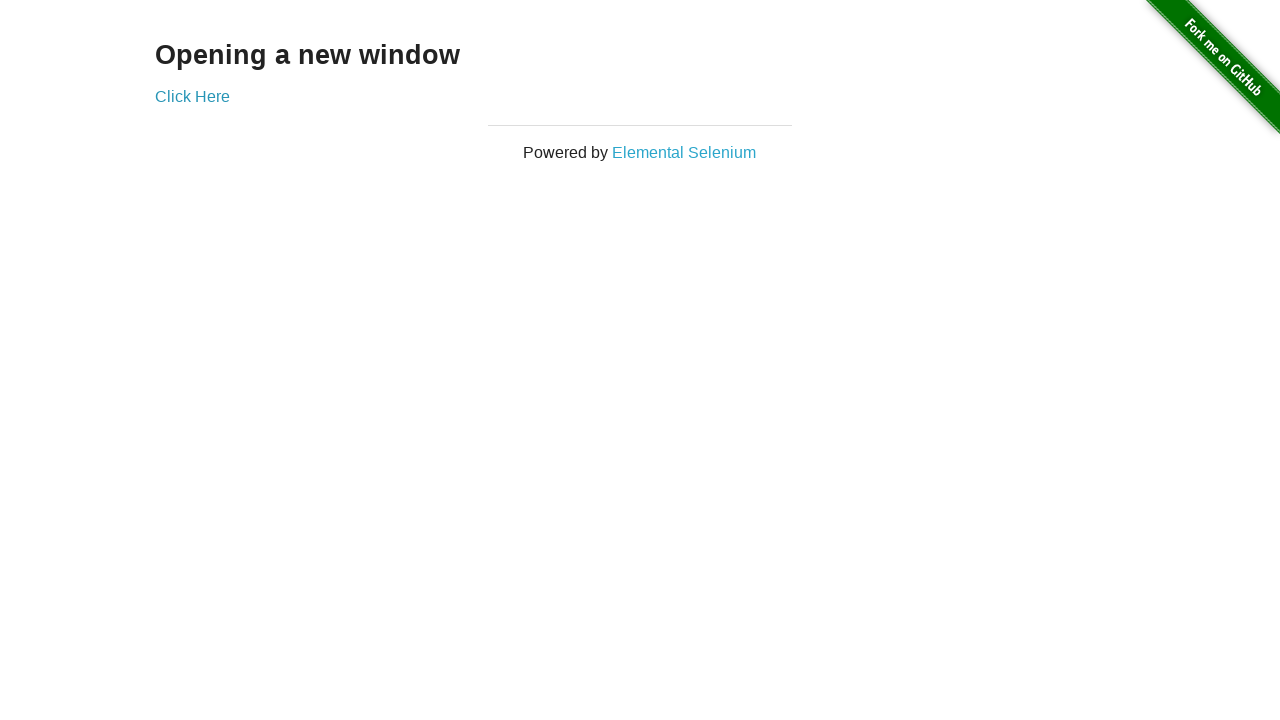